Tests calculator subtraction by entering 3.5 and 1.2, selecting subtract operation, and verifying the result is 2.3

Starting URL: http://calculatorhtml.onrender.com

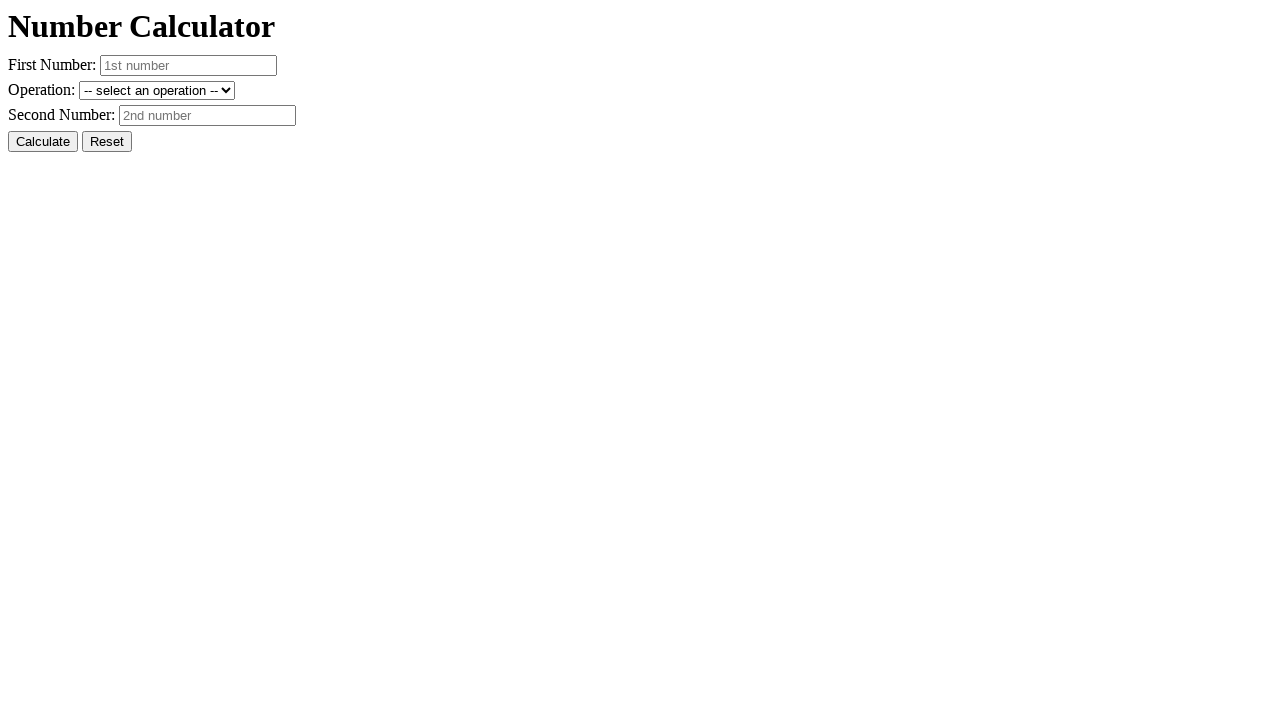

Navigated to calculator application at http://calculatorhtml.onrender.com
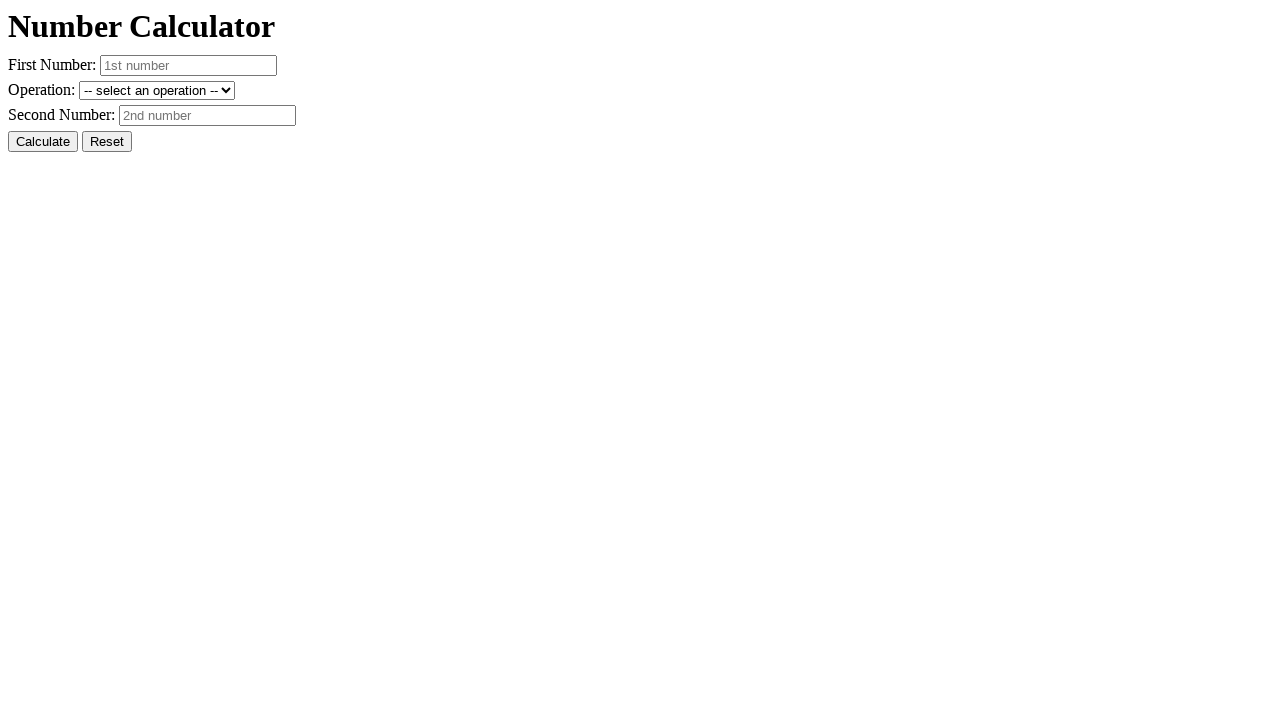

Clicked Reset button to clear previous values at (107, 142) on #resetButton
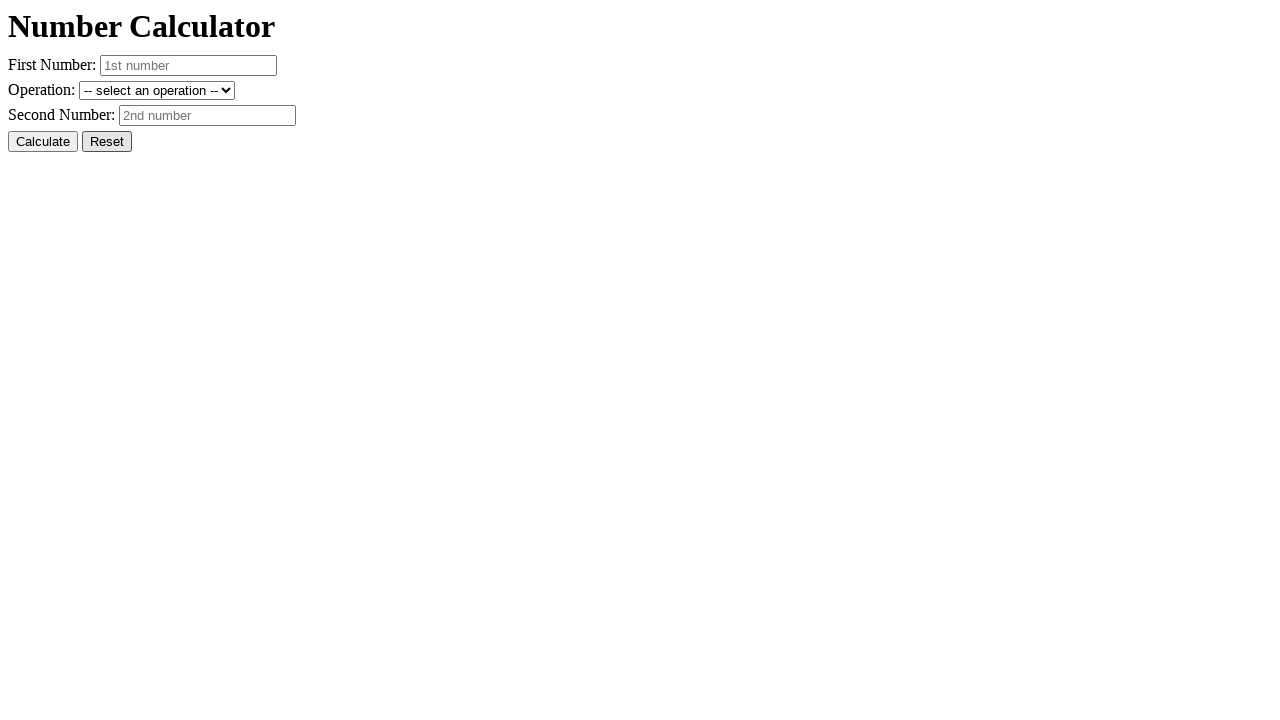

Entered first number 3.5 into number1 field on #number1
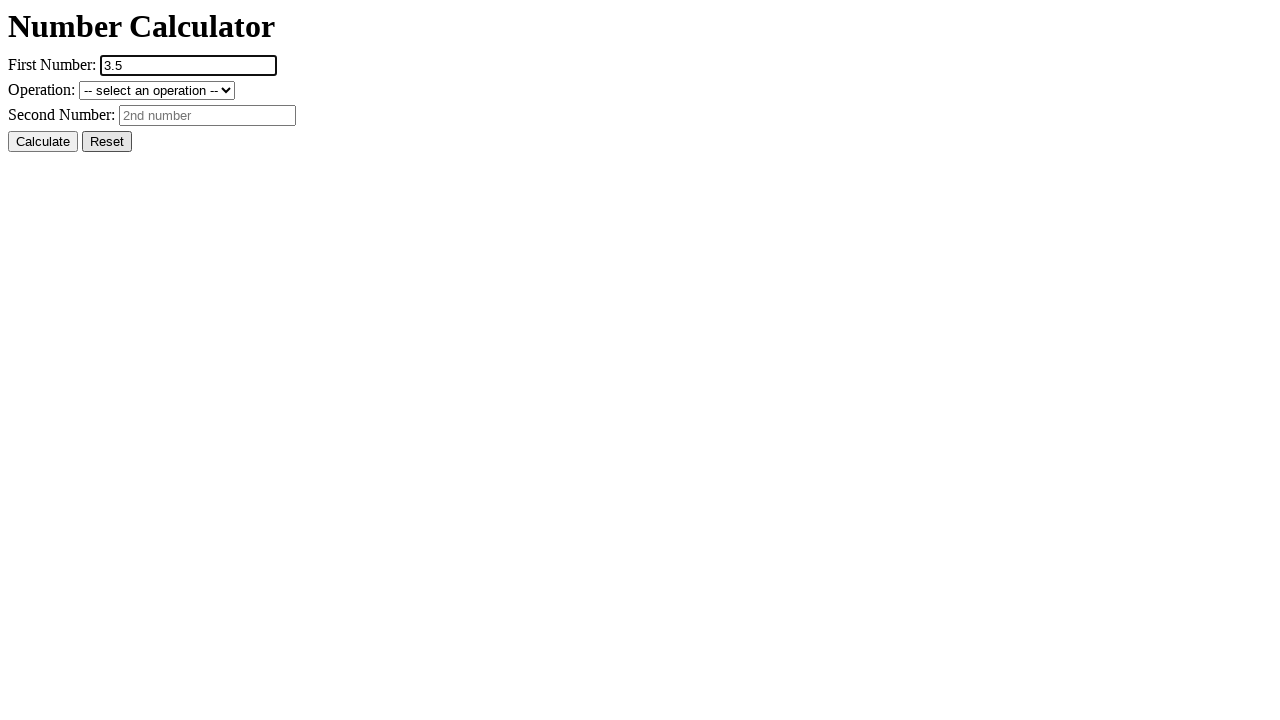

Entered second number 1.2 into number2 field on #number2
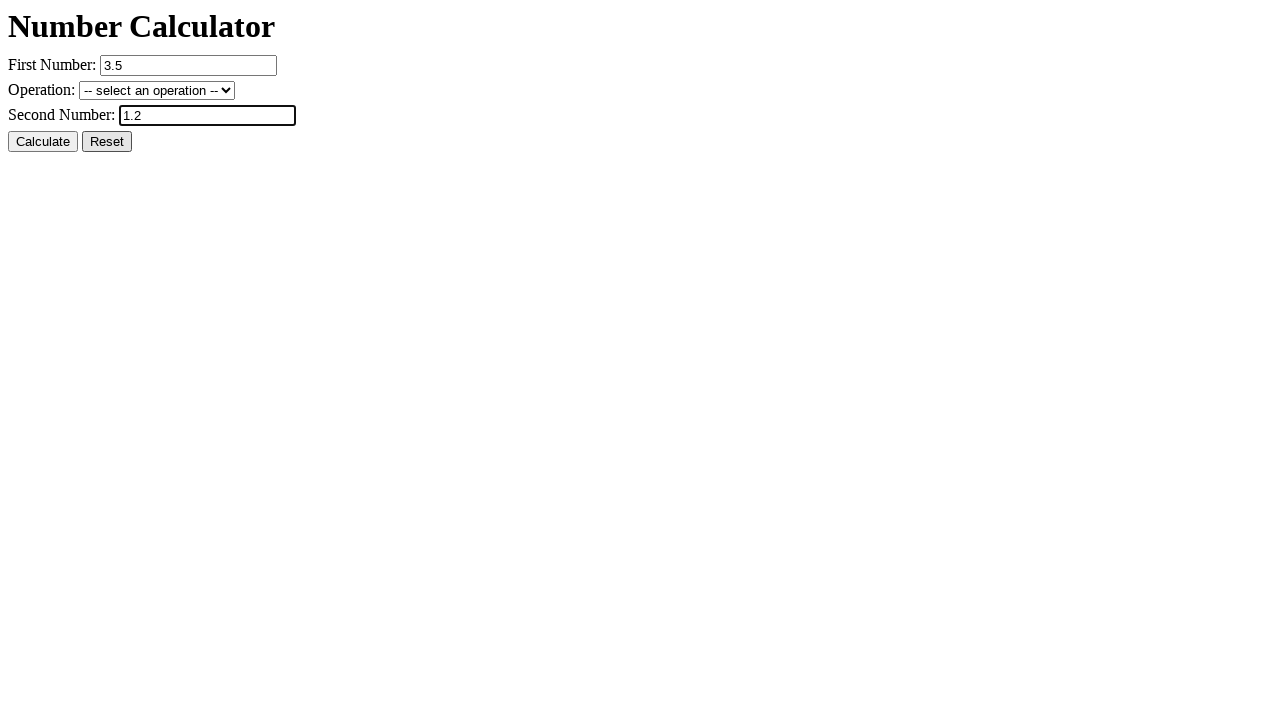

Selected subtract operation from dropdown menu on #operation
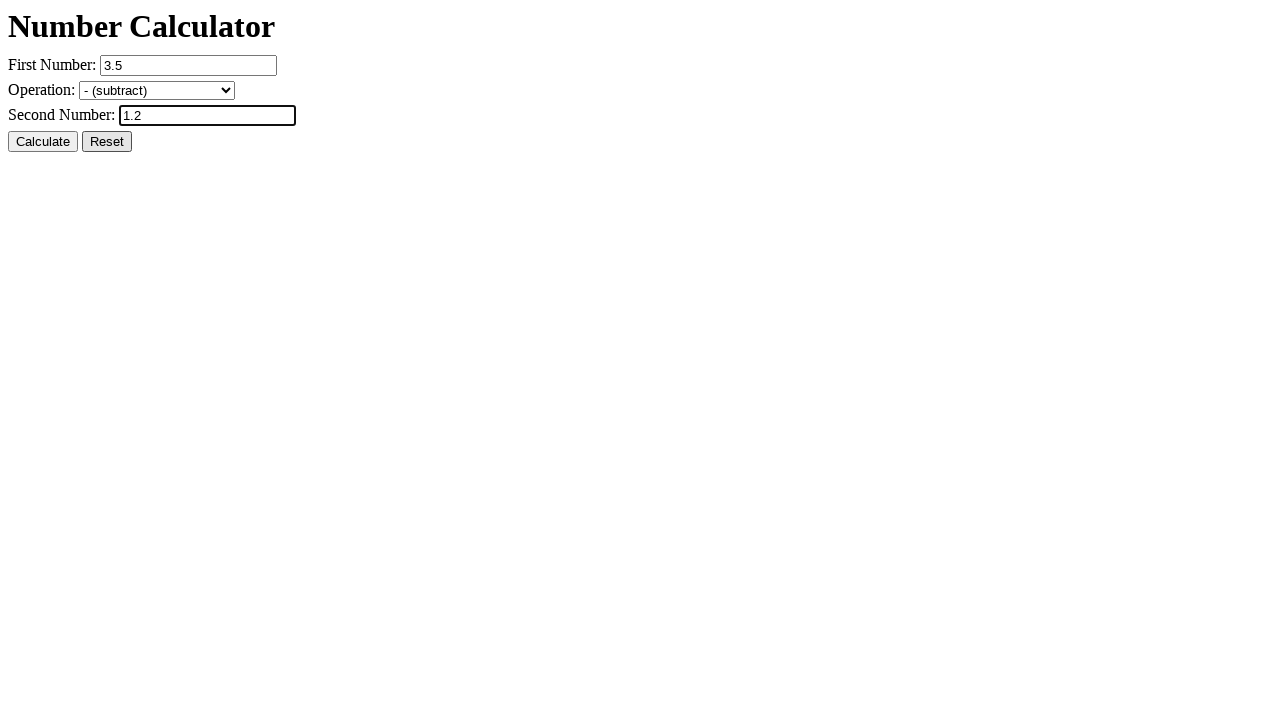

Clicked Calculate button to perform subtraction at (43, 142) on #calcButton
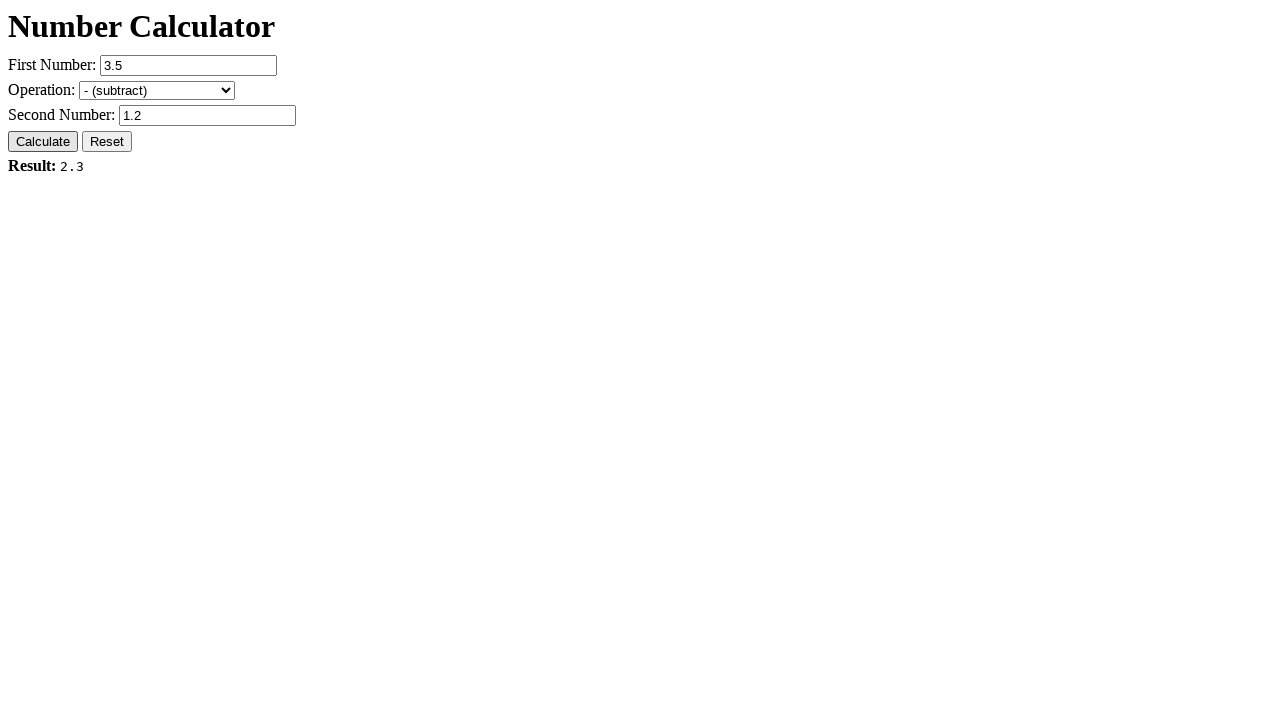

Result element is displayed showing the calculation result
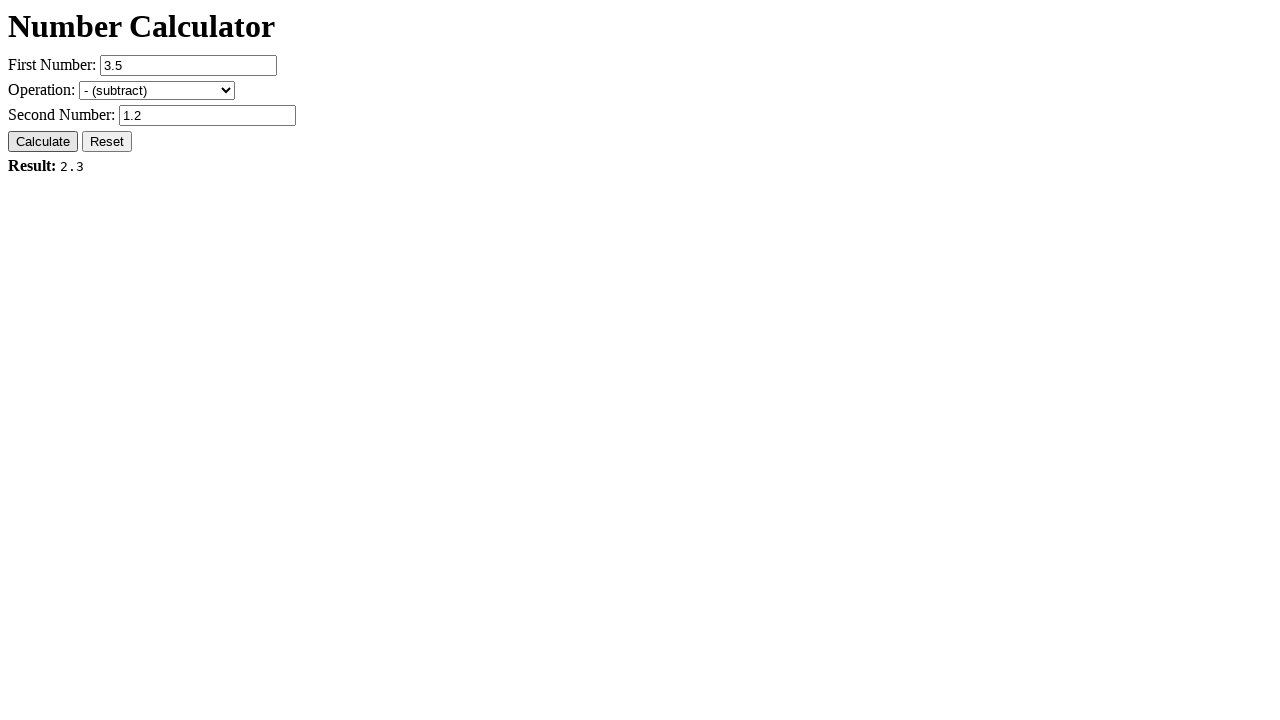

Verified result is Result: 2.3, confirming 3.5 - 1.2 = 2.3
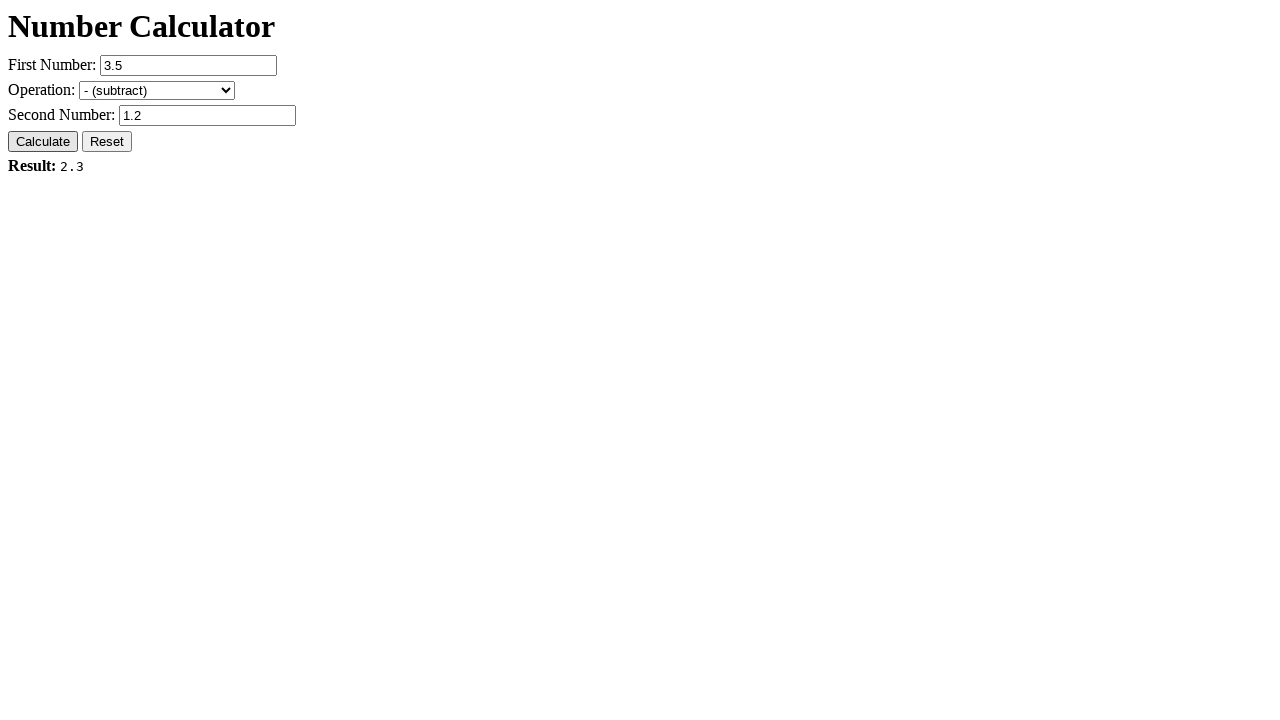

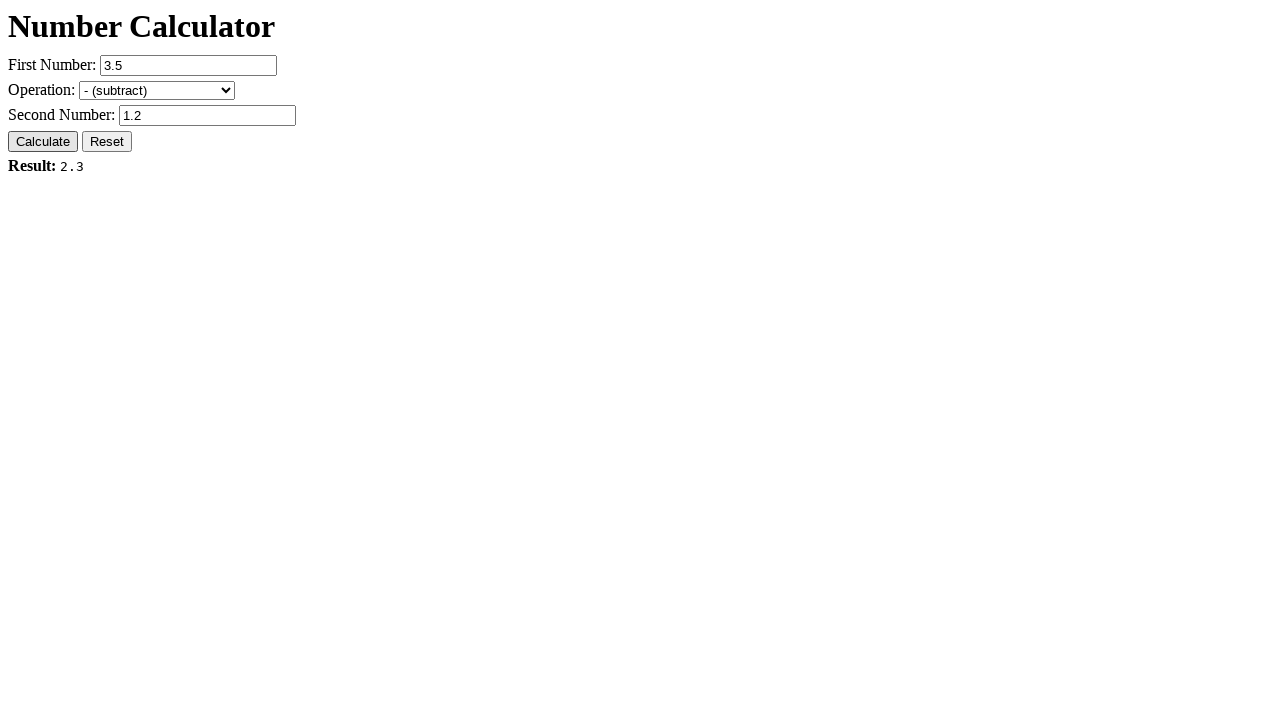